Tests navigation on Python.org by hovering over the Downloads menu and clicking on "All releases" to navigate to the releases page, then verifies the release list is visible.

Starting URL: https://www.python.org/

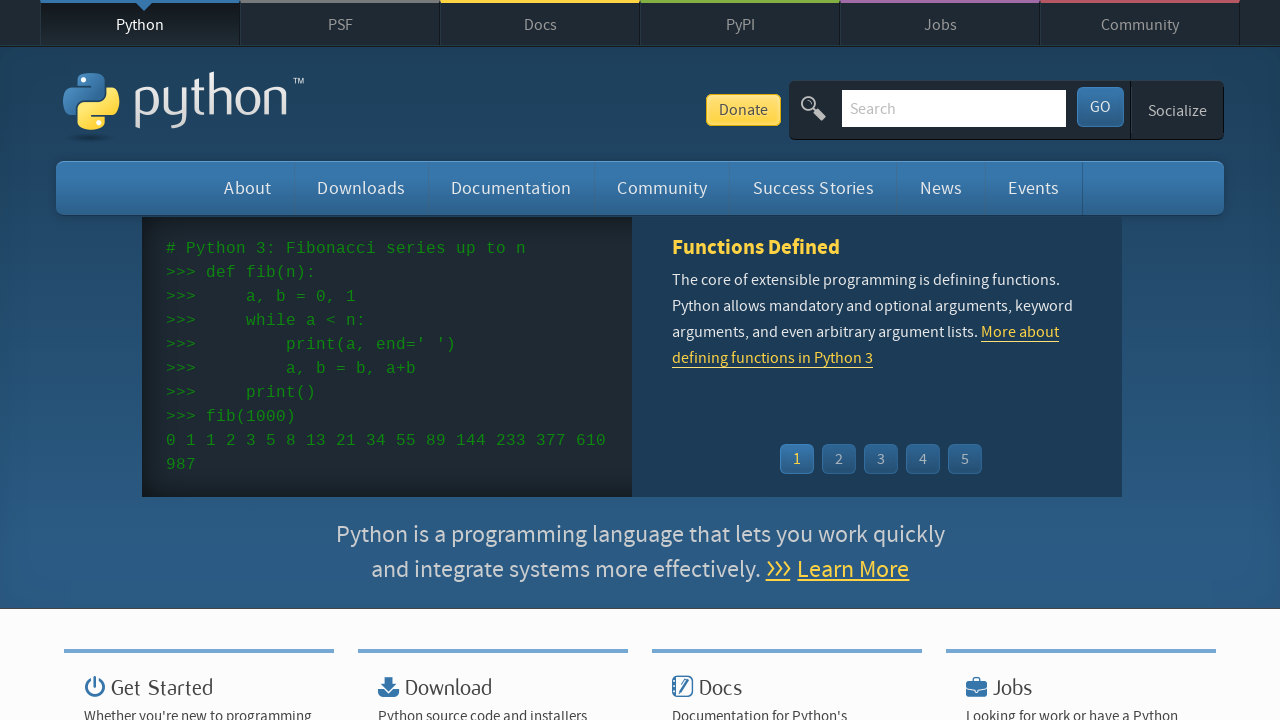

Hovered over Downloads menu to reveal submenu at (361, 188) on xpath=//ul[@class='navigation menu']//li[contains(@class,'tier-1 element-')]/a[t
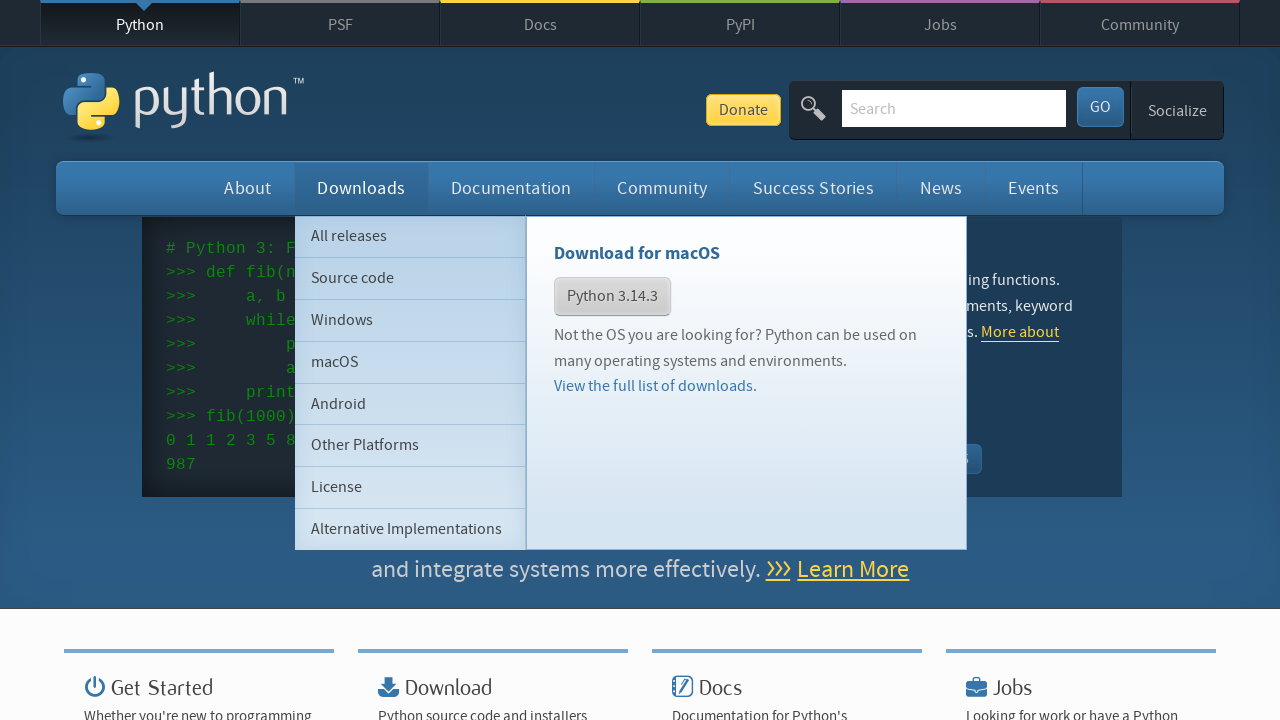

Clicked on 'All releases' link in Downloads submenu at (410, 236) on xpath=//ul[@class='navigation menu']//ul[@class='subnav menu']//li[contains(@cla
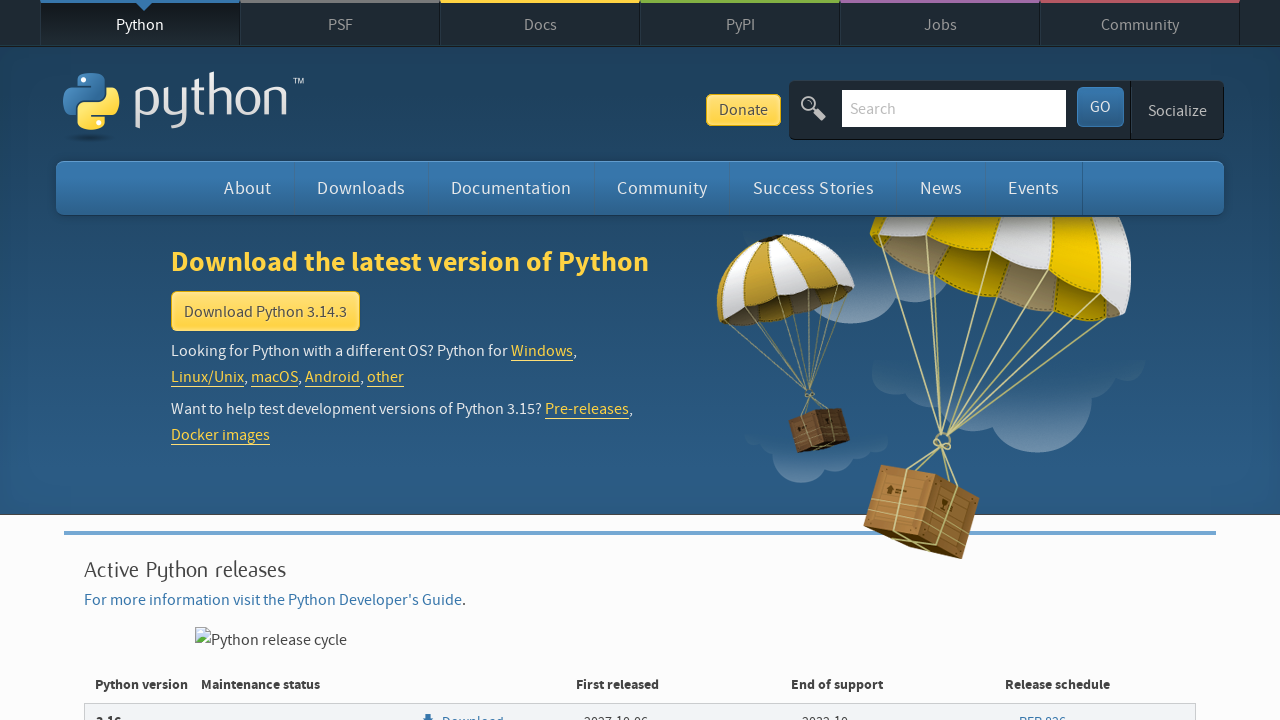

Releases list container loaded and is visible
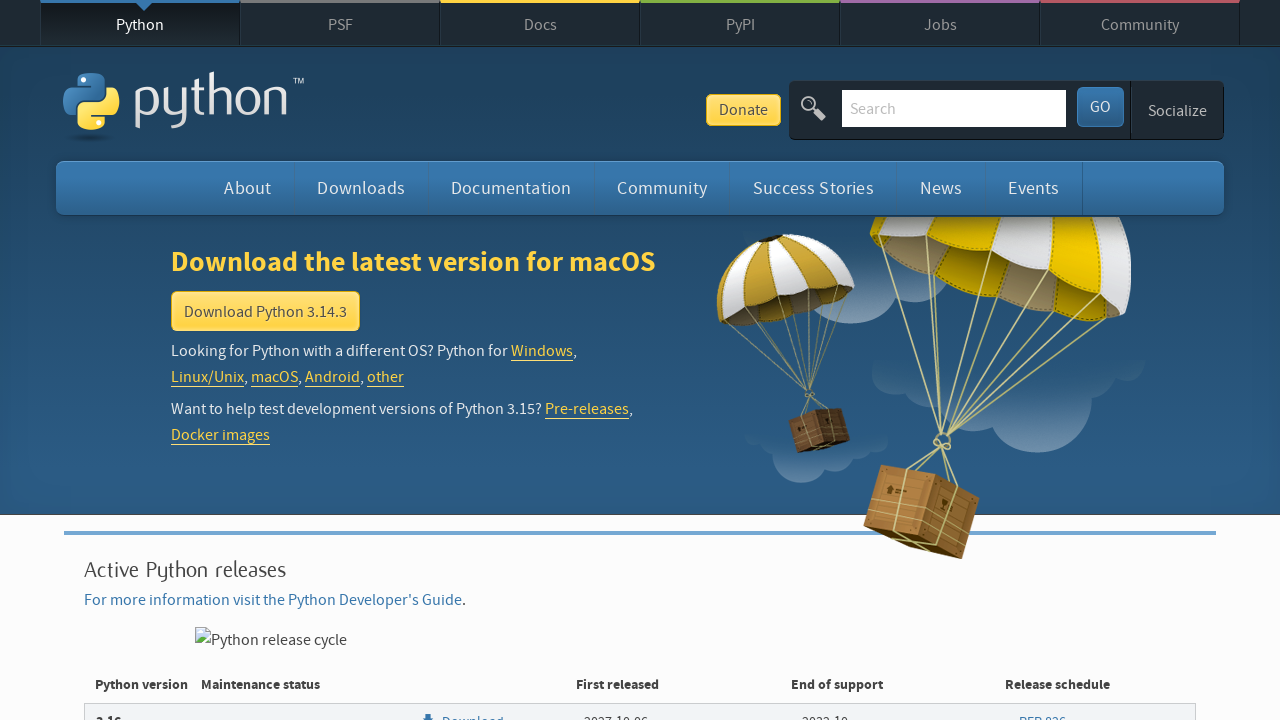

Release items with version numbers are present on the page
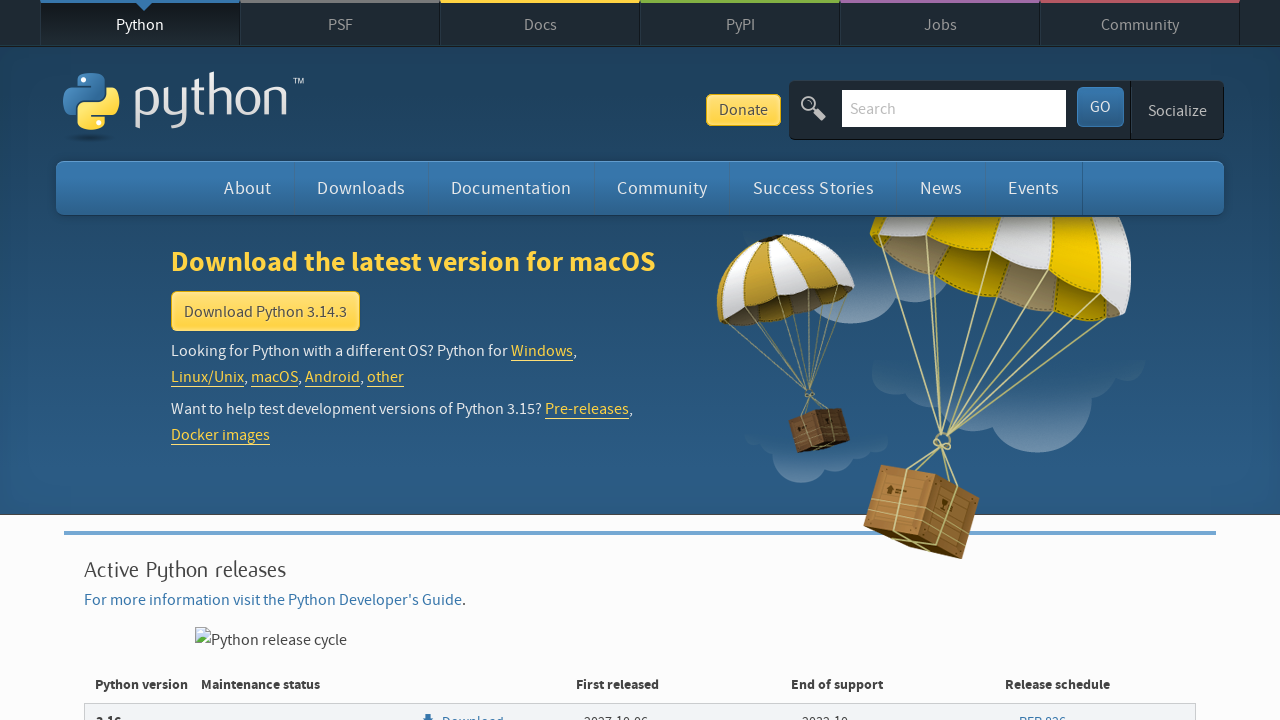

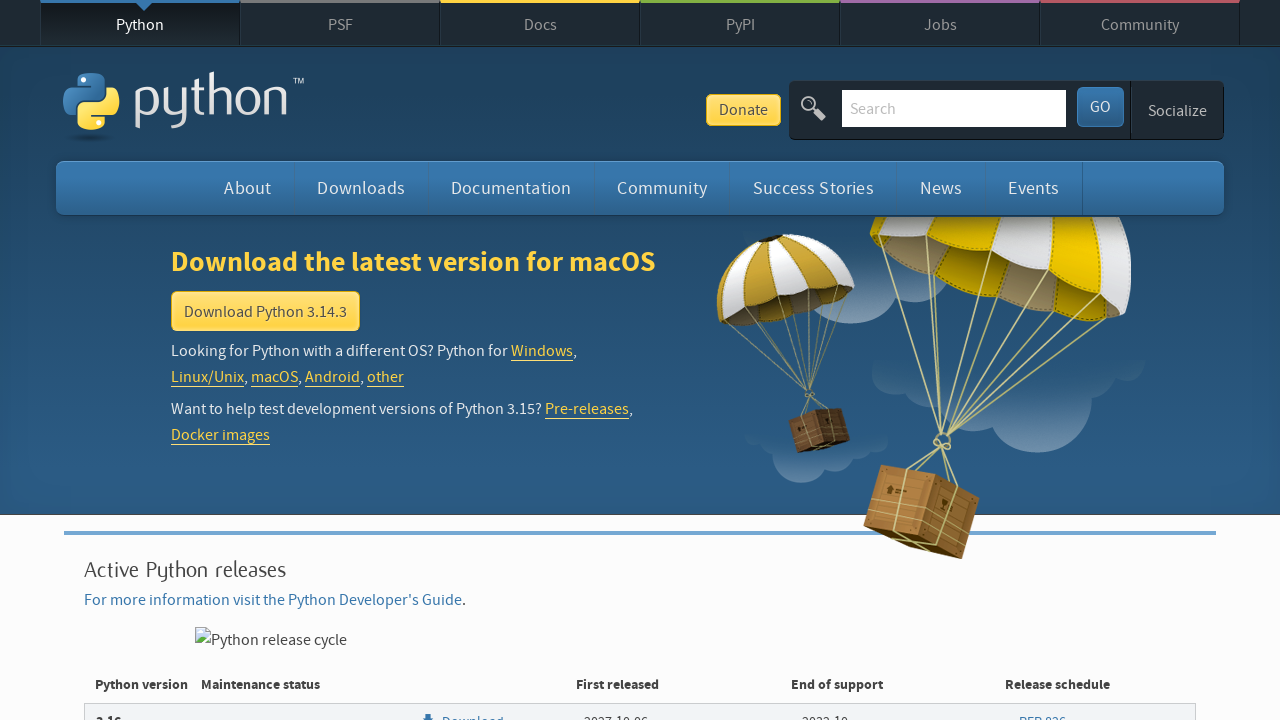